Tests that clicking the Rapise link in the footer opens the Rapise product page

Starting URL: http://uitestingplayground.com/dynamictable

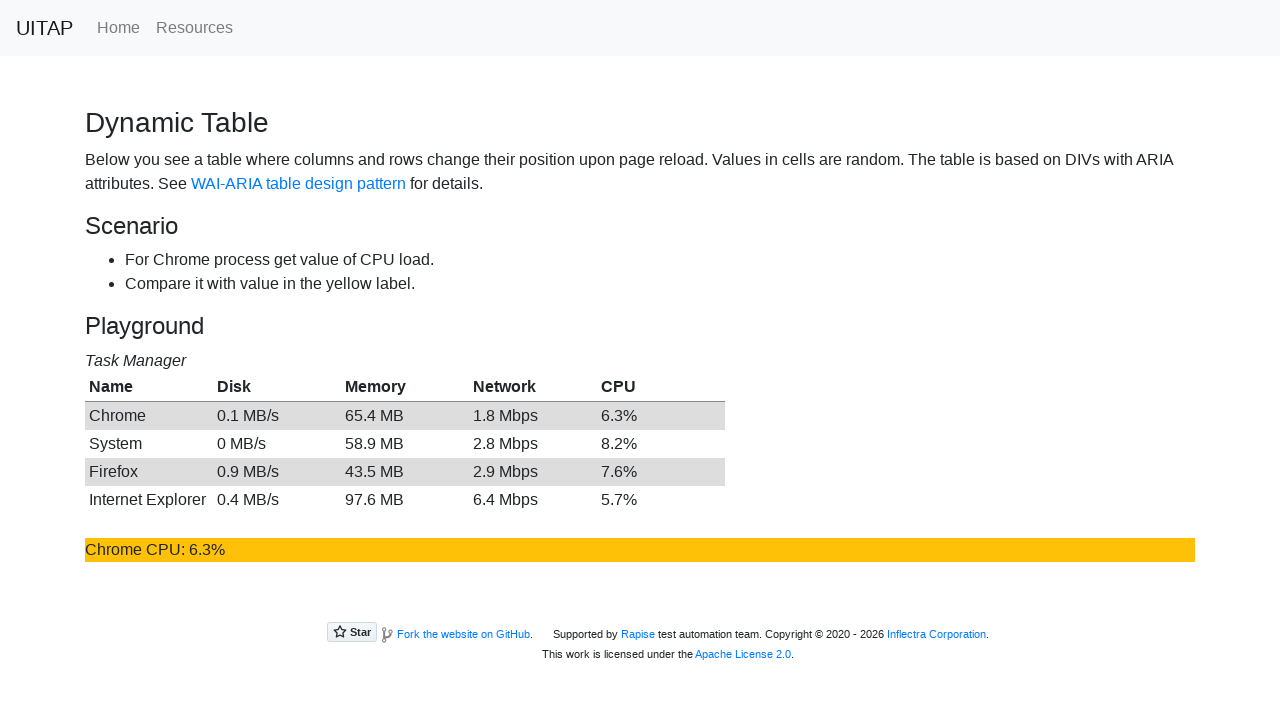

Clicked Rapise link in footer at (638, 634) on a[href='https://www.inflectra.com/Rapise/']
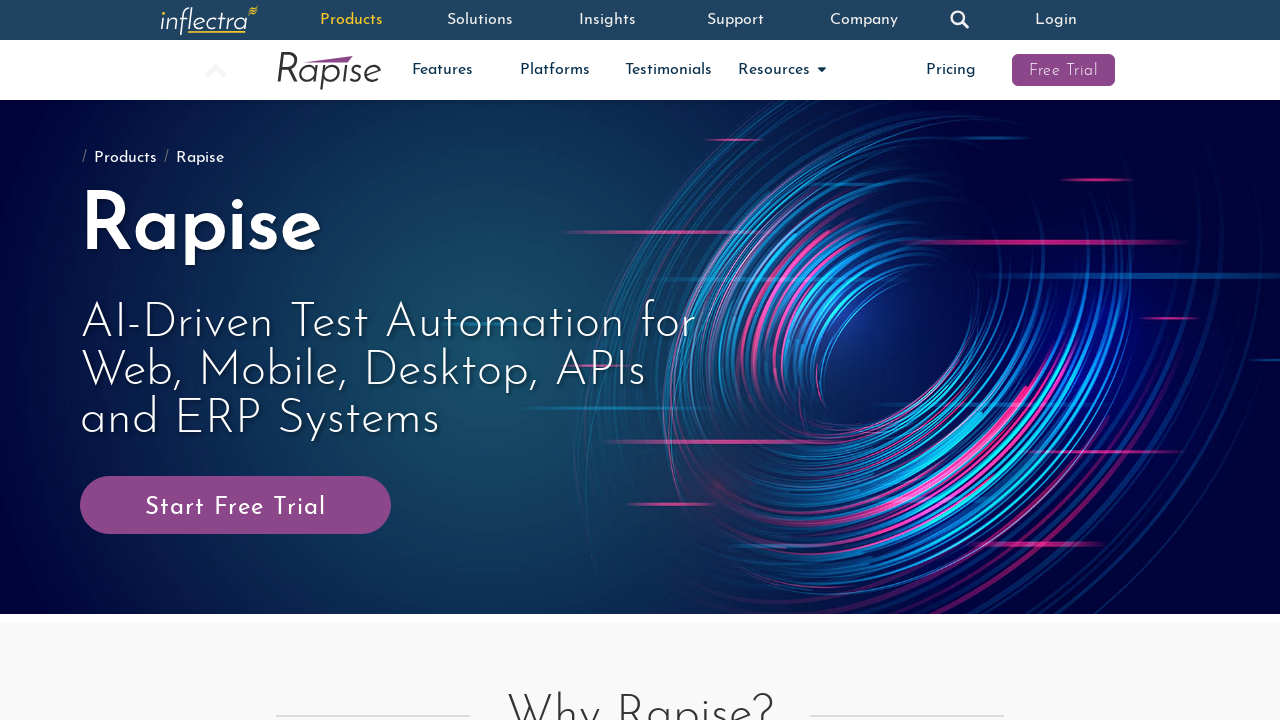

Verified Rapise product page title is displayed
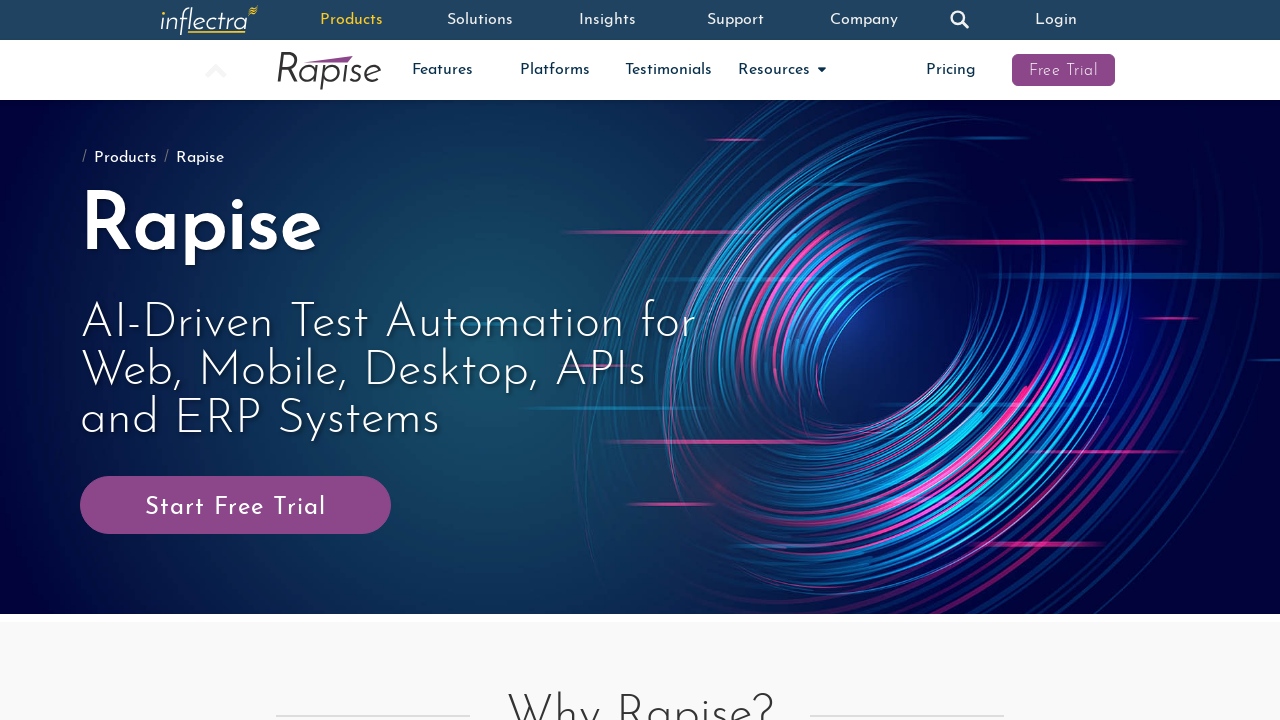

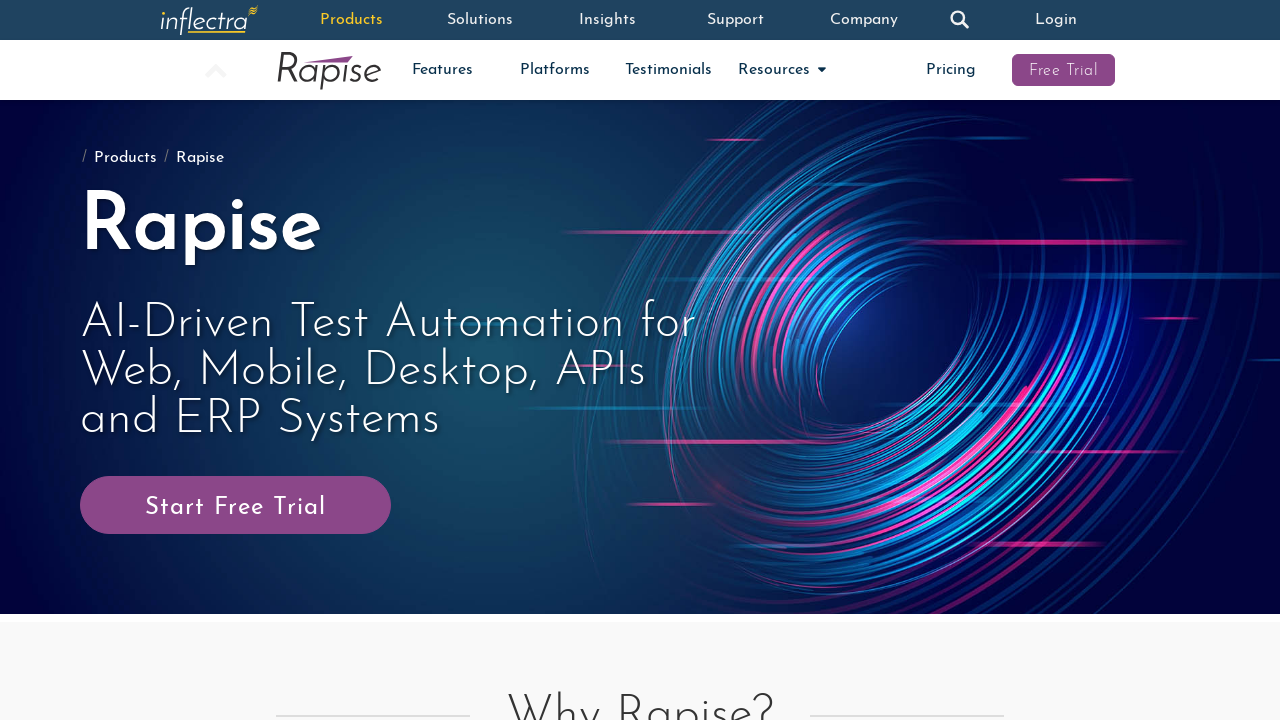